Tests that the browser back button works correctly with the filter routing.

Starting URL: https://demo.playwright.dev/todomvc

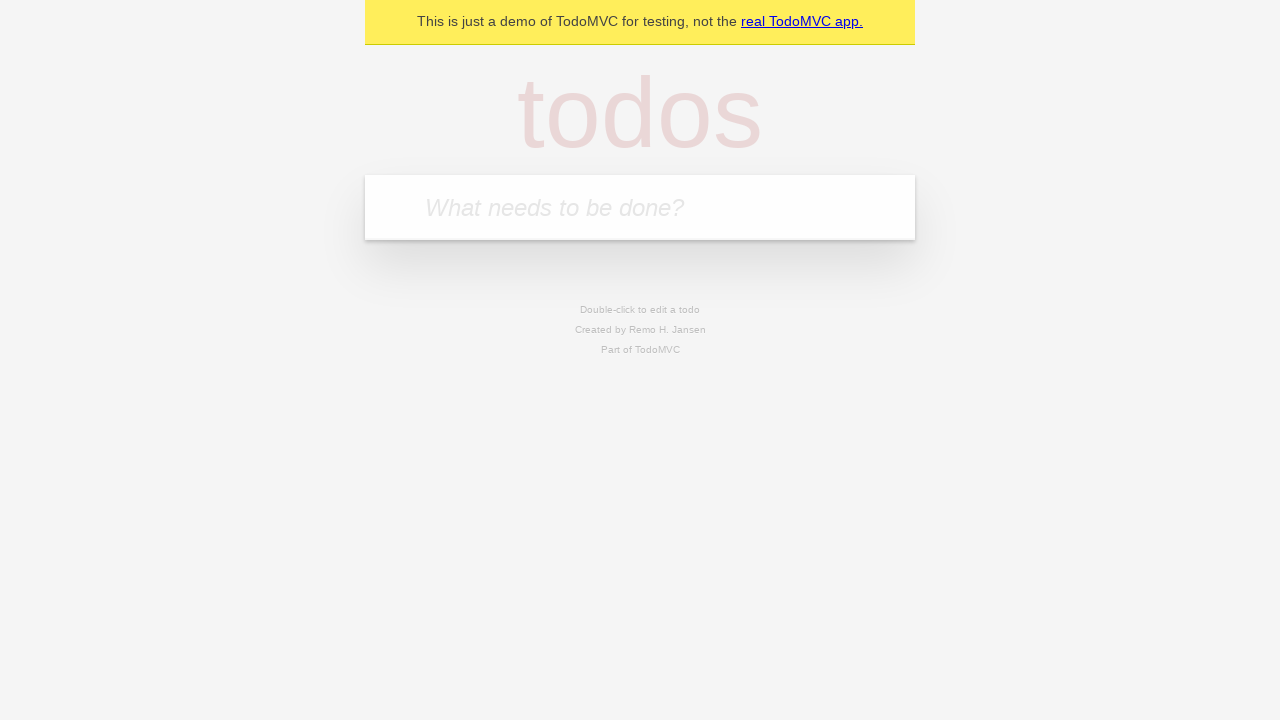

Filled todo input with 'buy some cheese' on internal:attr=[placeholder="What needs to be done?"i]
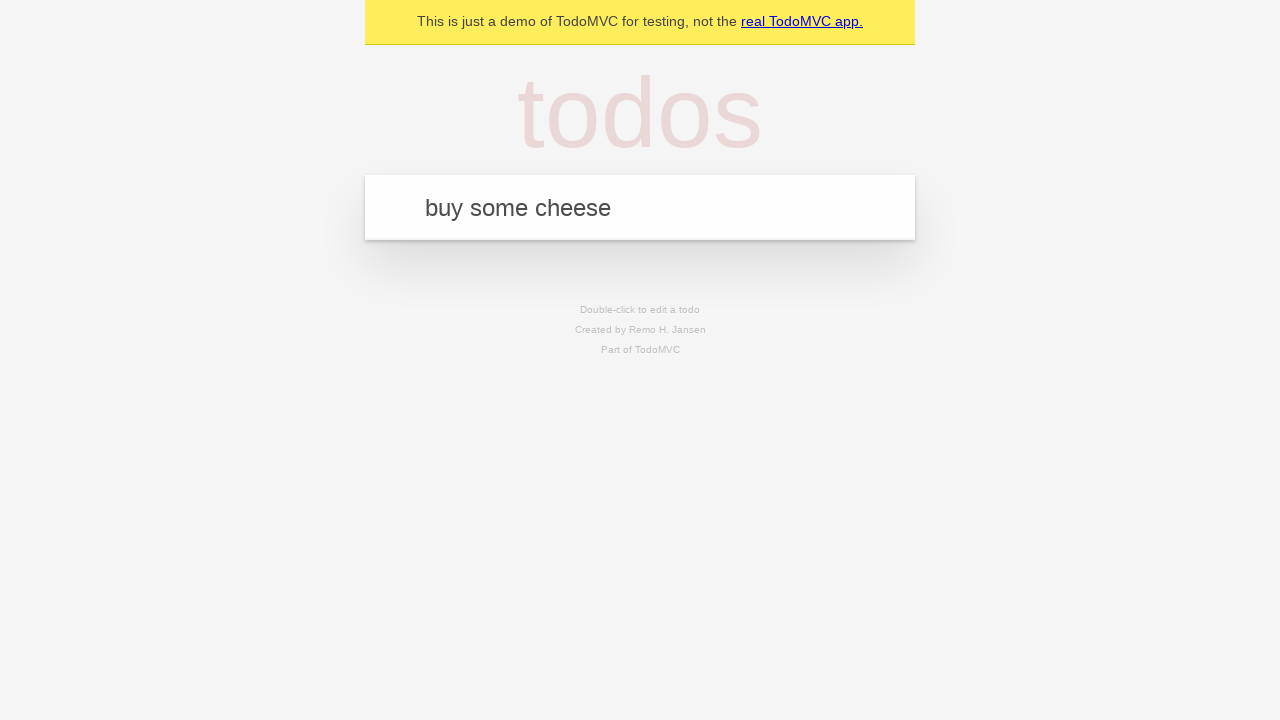

Pressed Enter to add first todo on internal:attr=[placeholder="What needs to be done?"i]
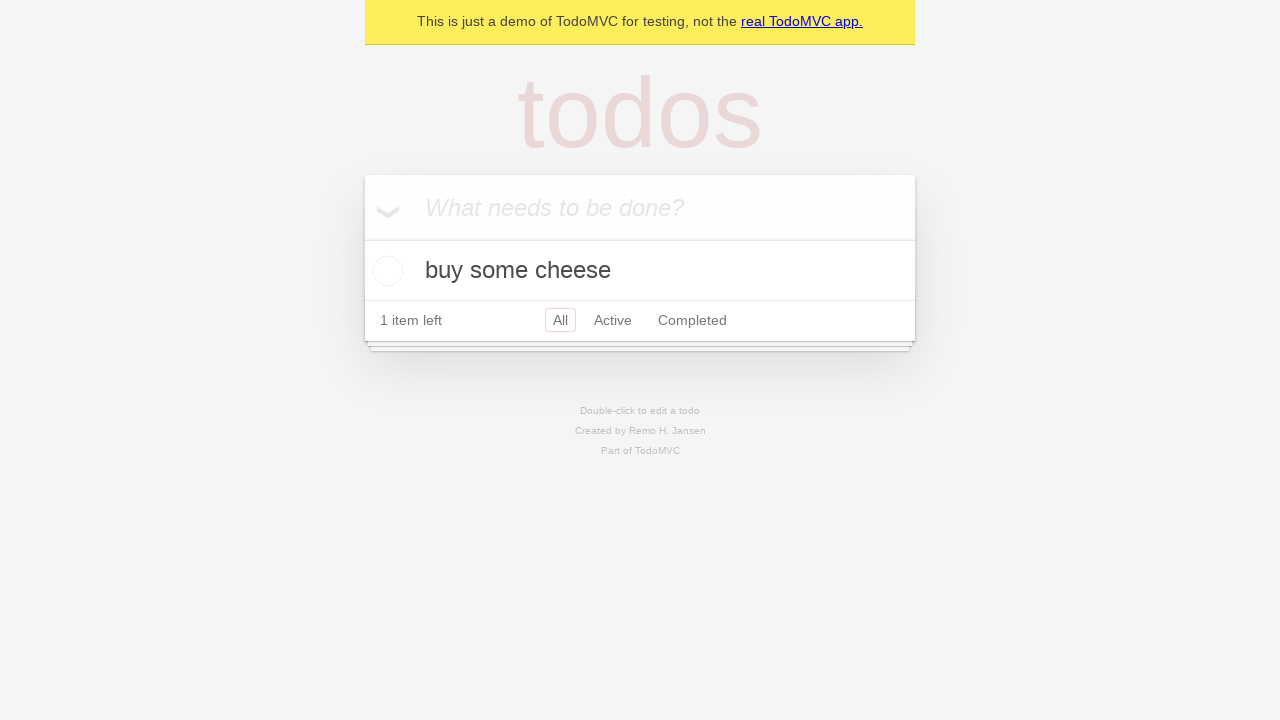

Filled todo input with 'feed the cat' on internal:attr=[placeholder="What needs to be done?"i]
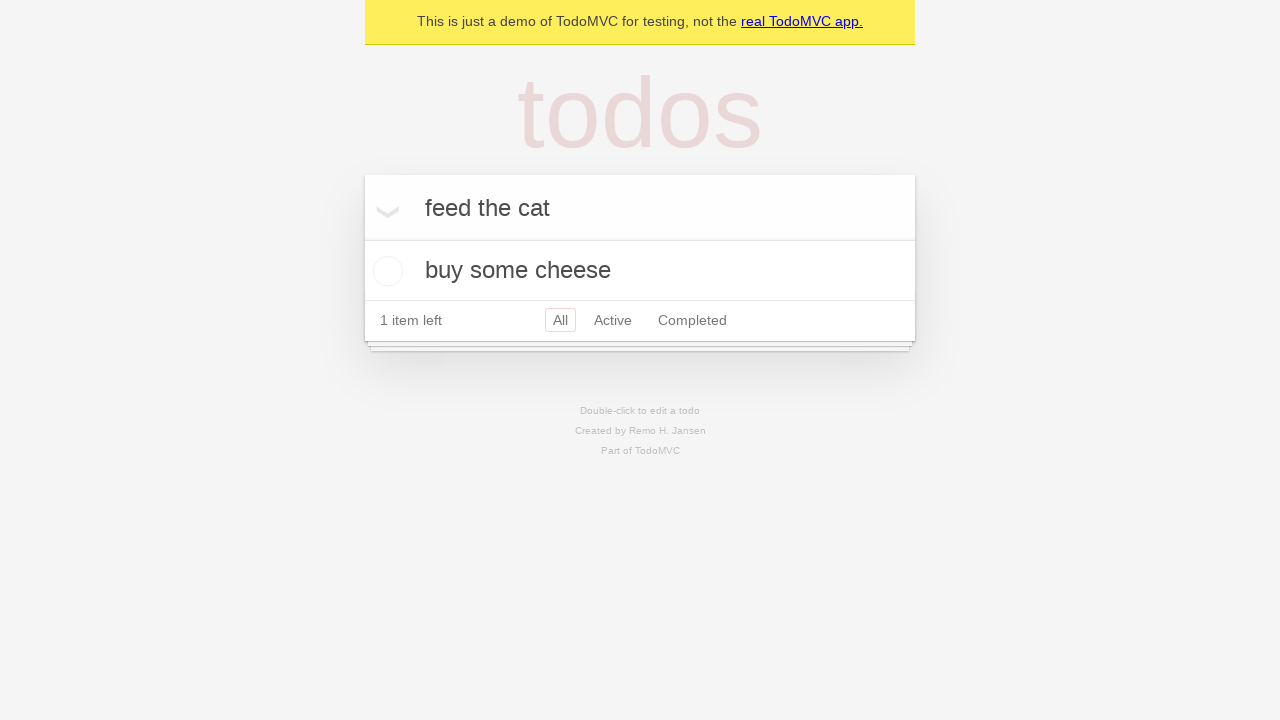

Pressed Enter to add second todo on internal:attr=[placeholder="What needs to be done?"i]
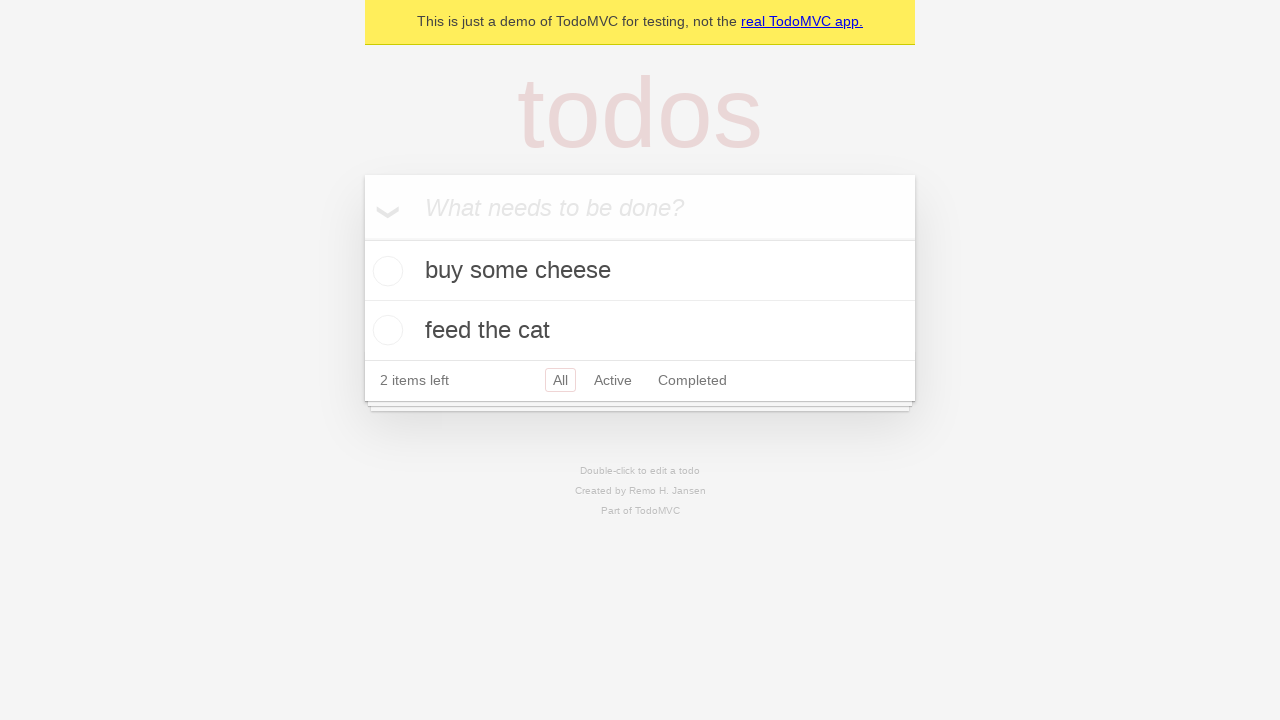

Filled todo input with 'book a doctors appointment' on internal:attr=[placeholder="What needs to be done?"i]
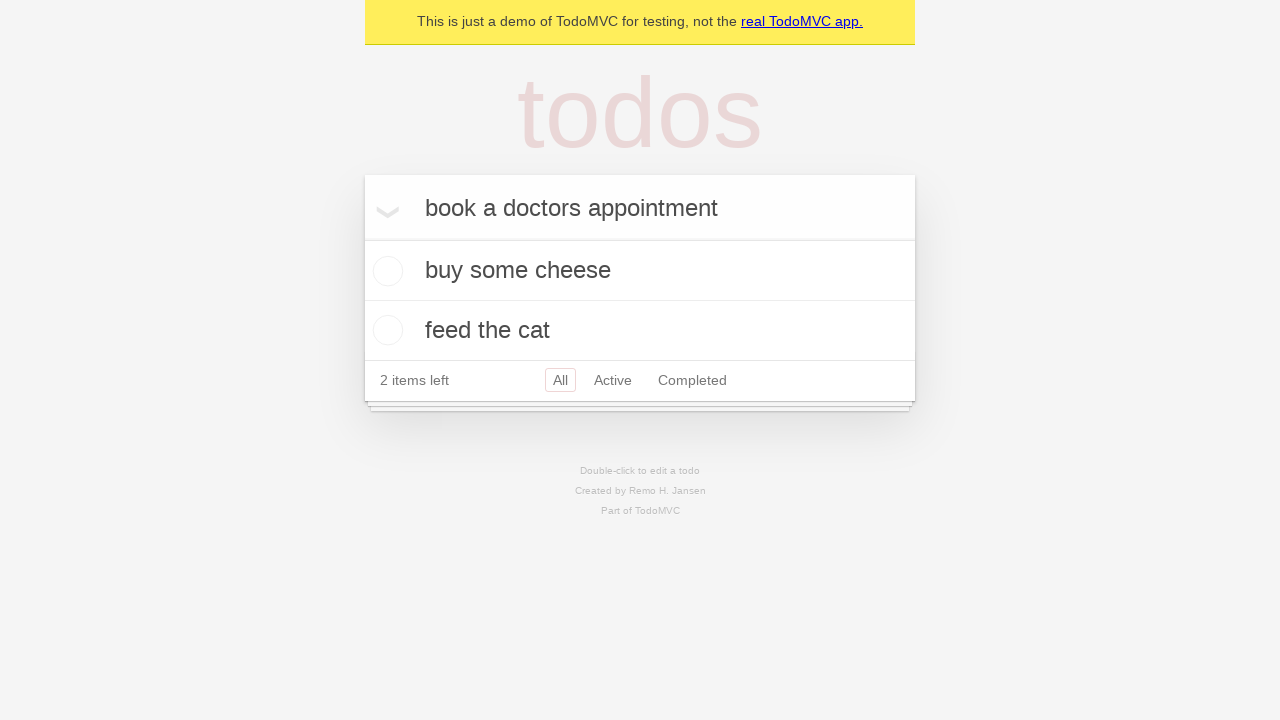

Pressed Enter to add third todo on internal:attr=[placeholder="What needs to be done?"i]
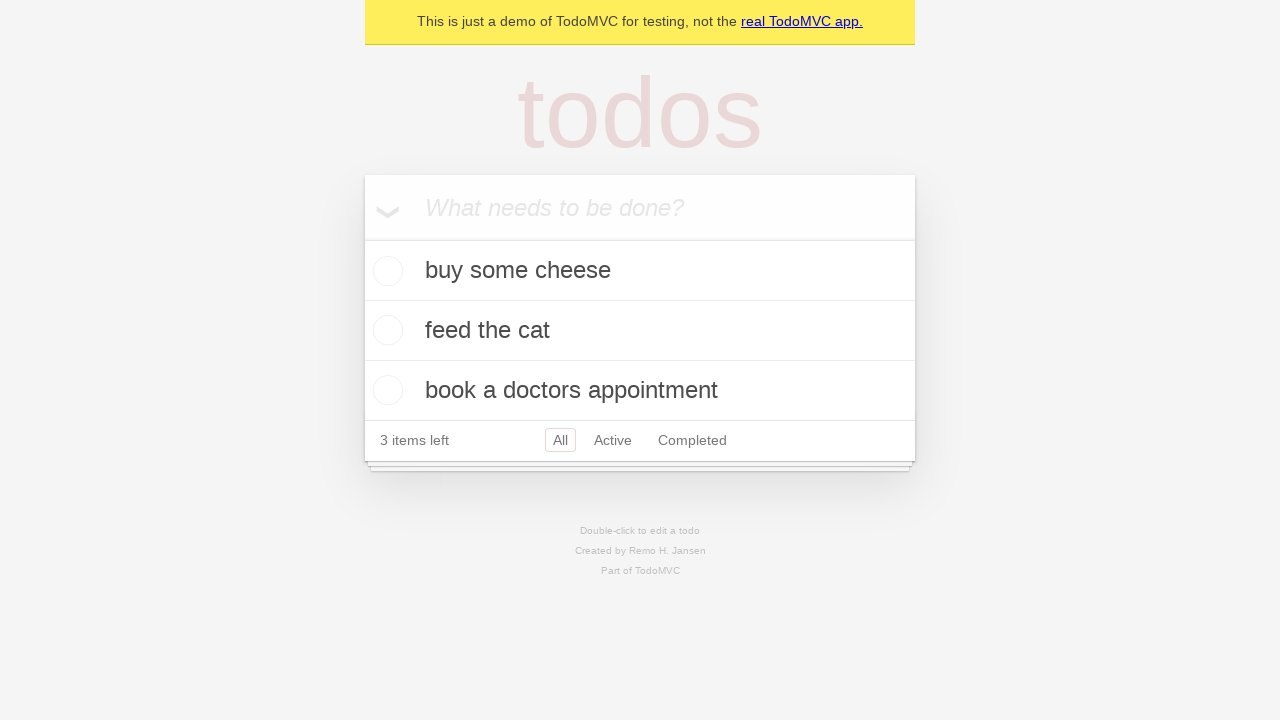

Checked the second todo item at (385, 330) on internal:testid=[data-testid="todo-item"s] >> nth=1 >> internal:role=checkbox
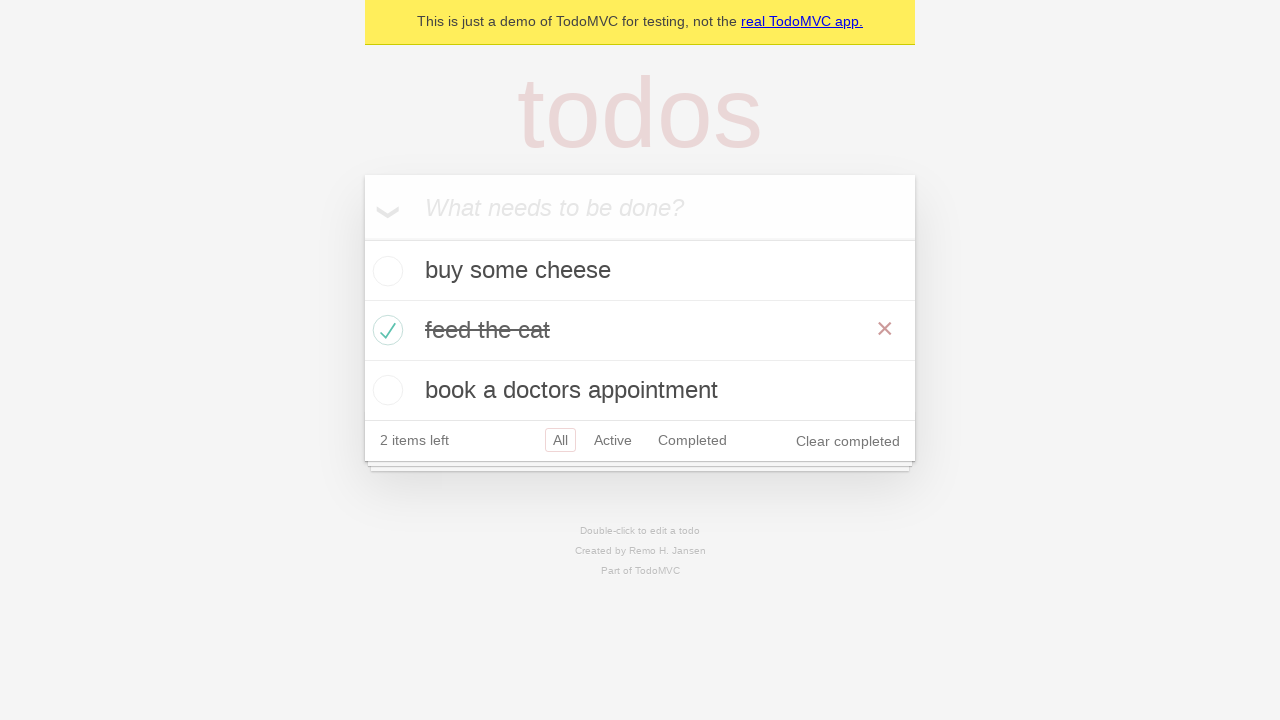

Clicked All filter at (560, 440) on internal:role=link[name="All"i]
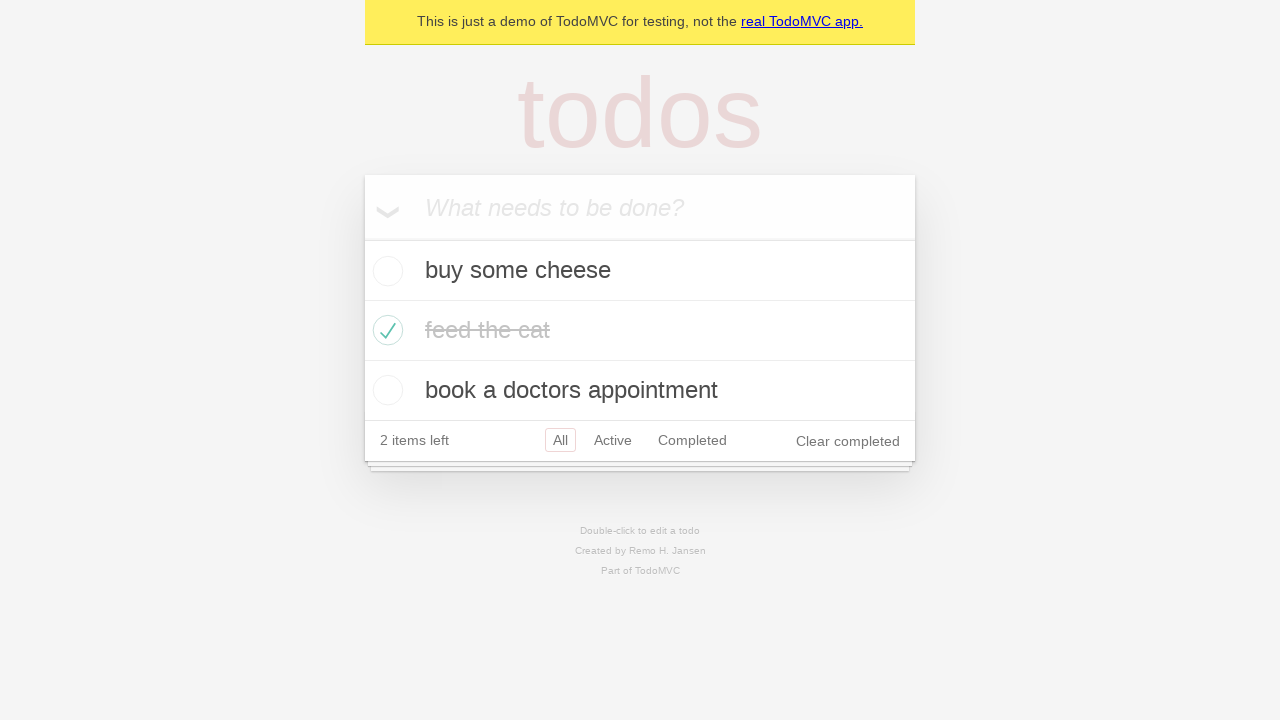

Clicked Active filter at (613, 440) on internal:role=link[name="Active"i]
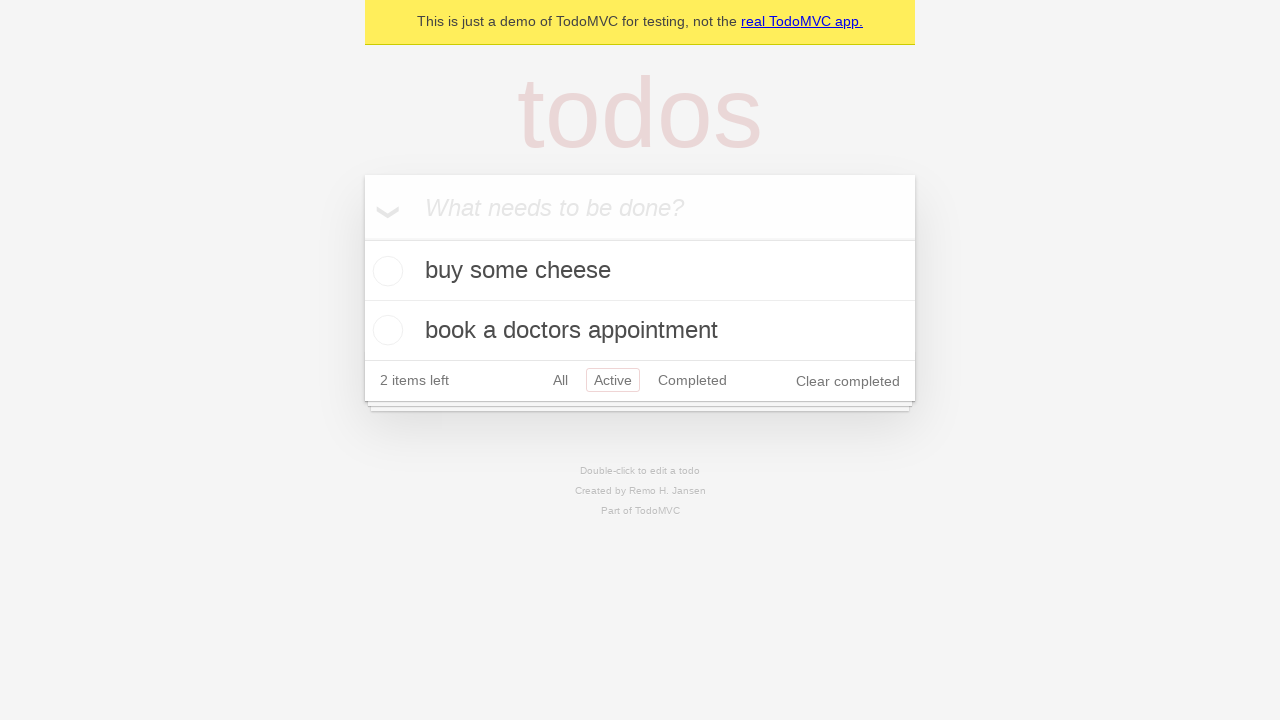

Clicked Completed filter at (692, 380) on internal:role=link[name="Completed"i]
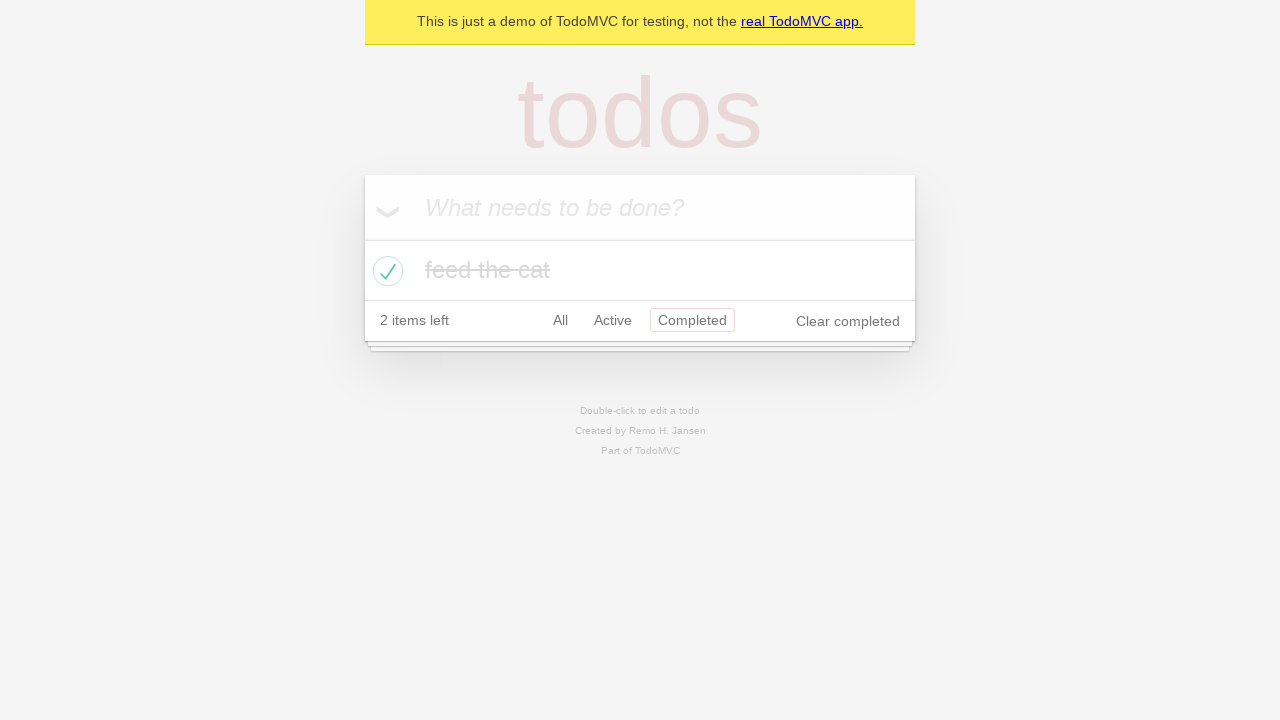

Navigated back to Active filter using browser back button
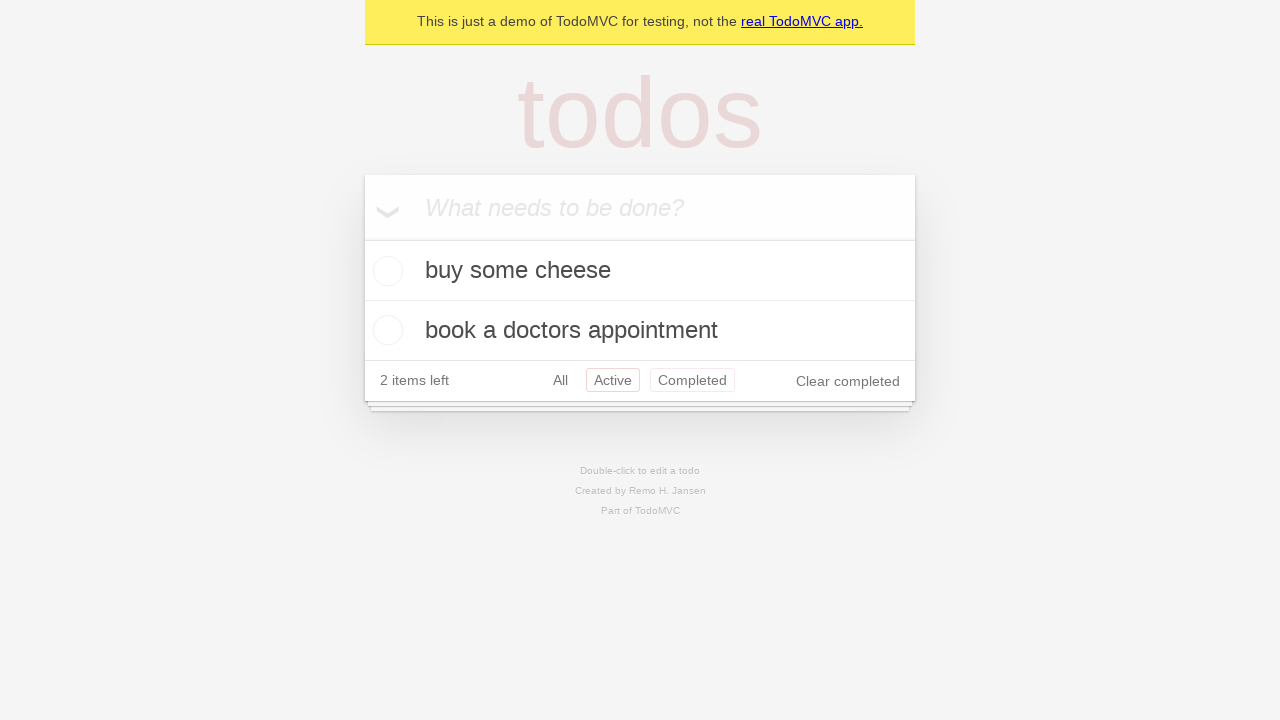

Navigated back to All filter using browser back button
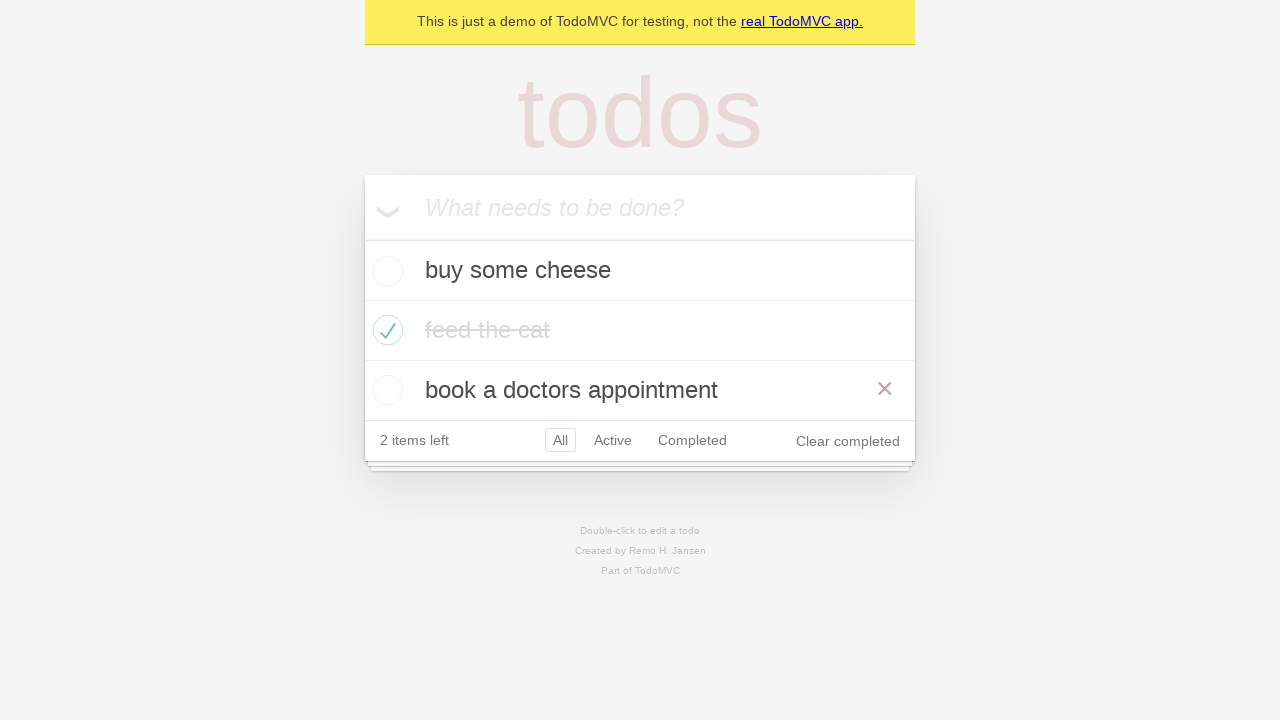

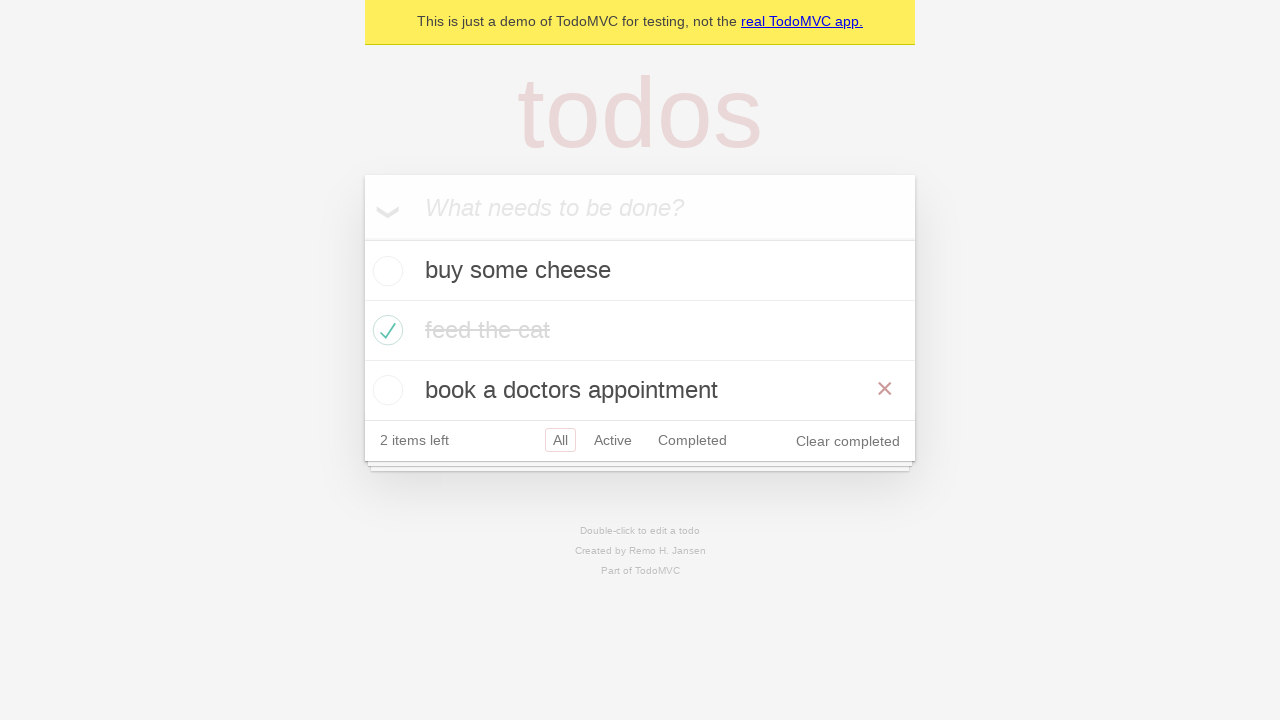